Tests the subscription functionality on the homepage by scrolling to the footer, verifying the SUBSCRIPTION section is visible, entering an email address, and confirming the success message appears.

Starting URL: http://automationexercise.com

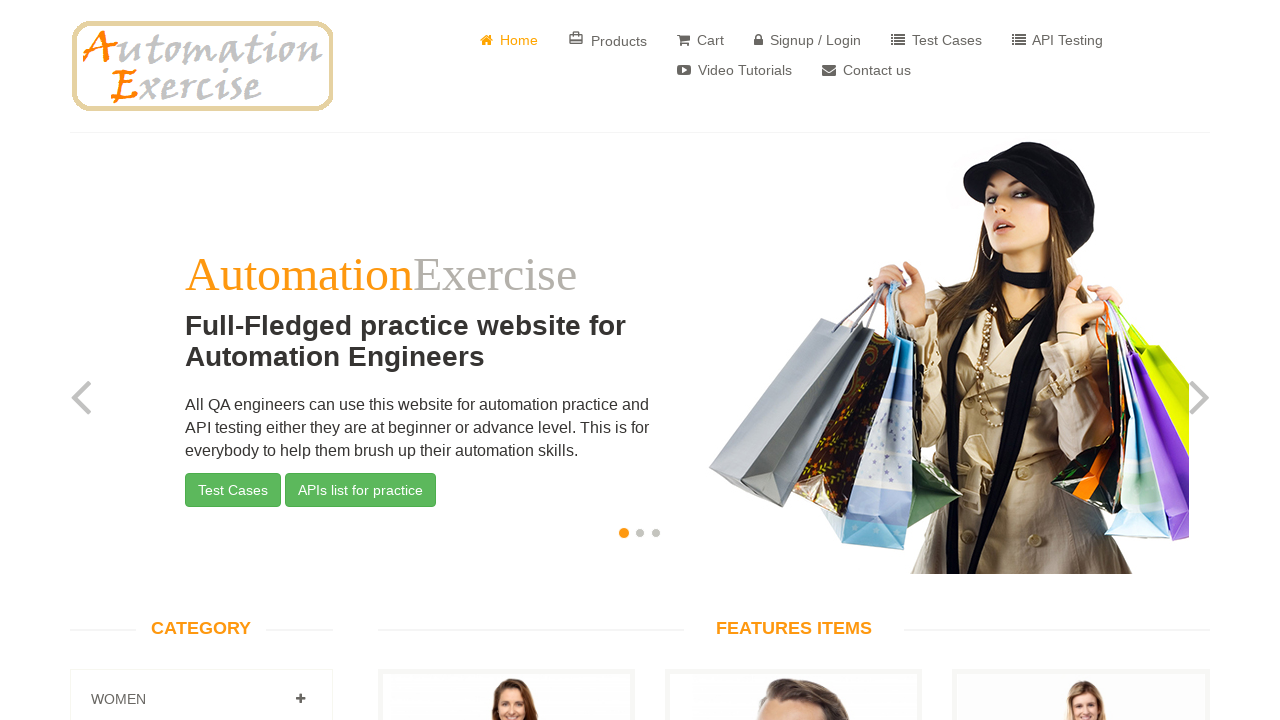

Verified homepage title contains 'Automation Exercise'
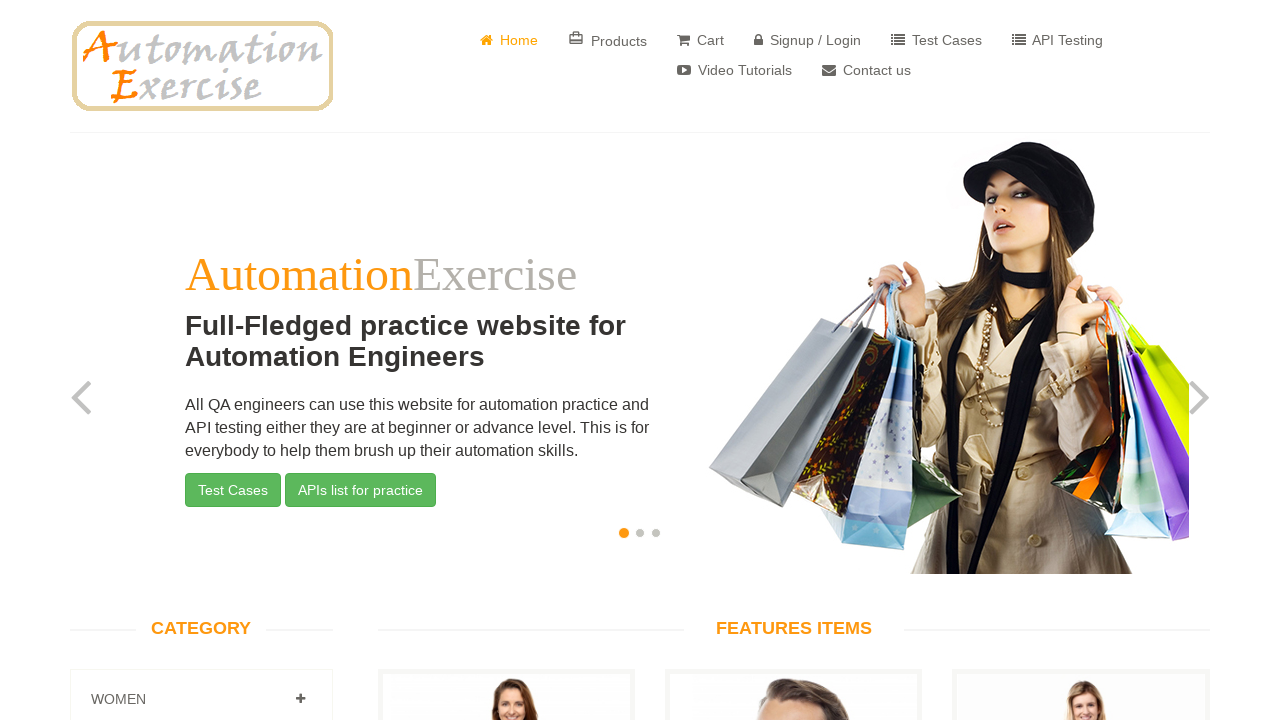

Scrolled to bottom of page to reveal footer
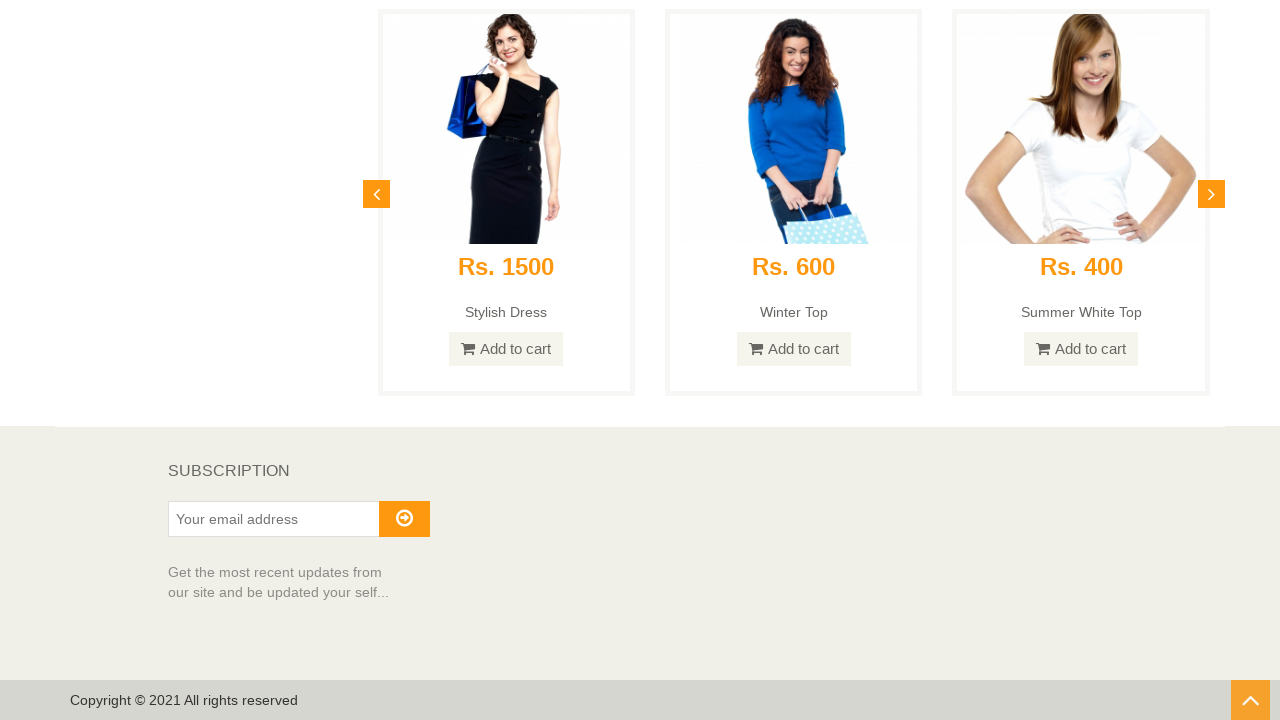

Located SUBSCRIPTION header element
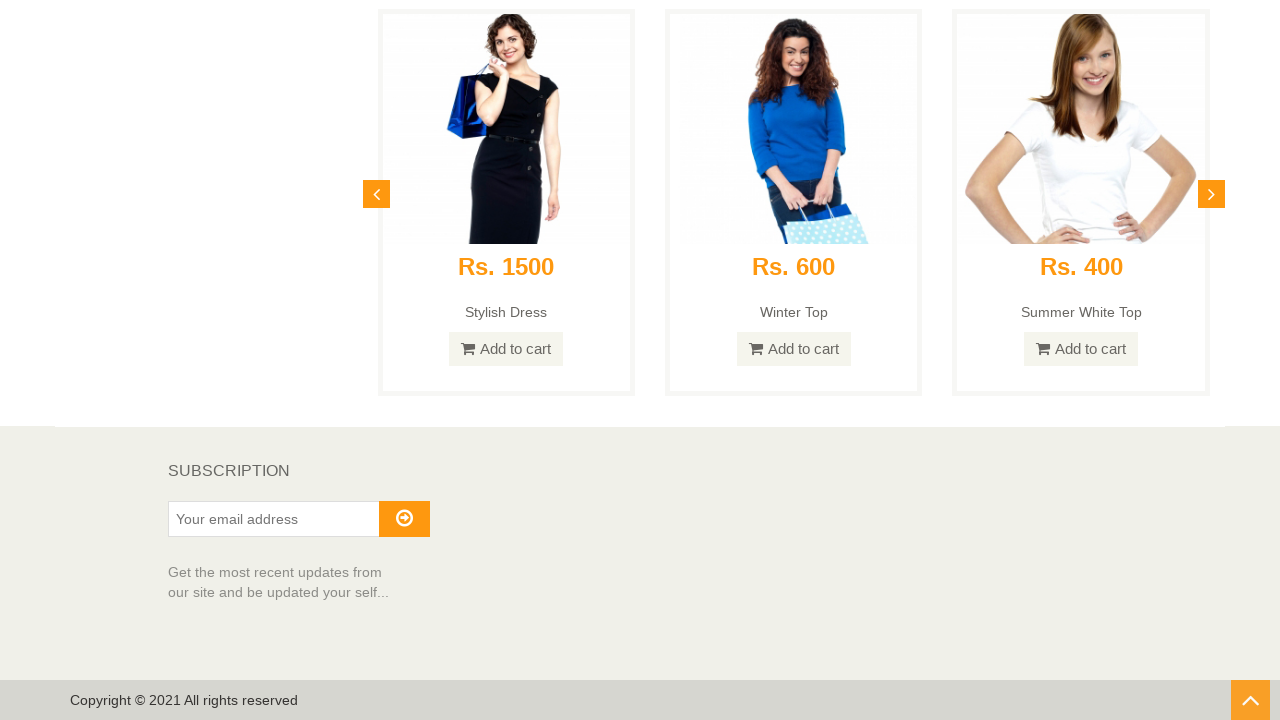

Scrolled SUBSCRIPTION header into view if needed
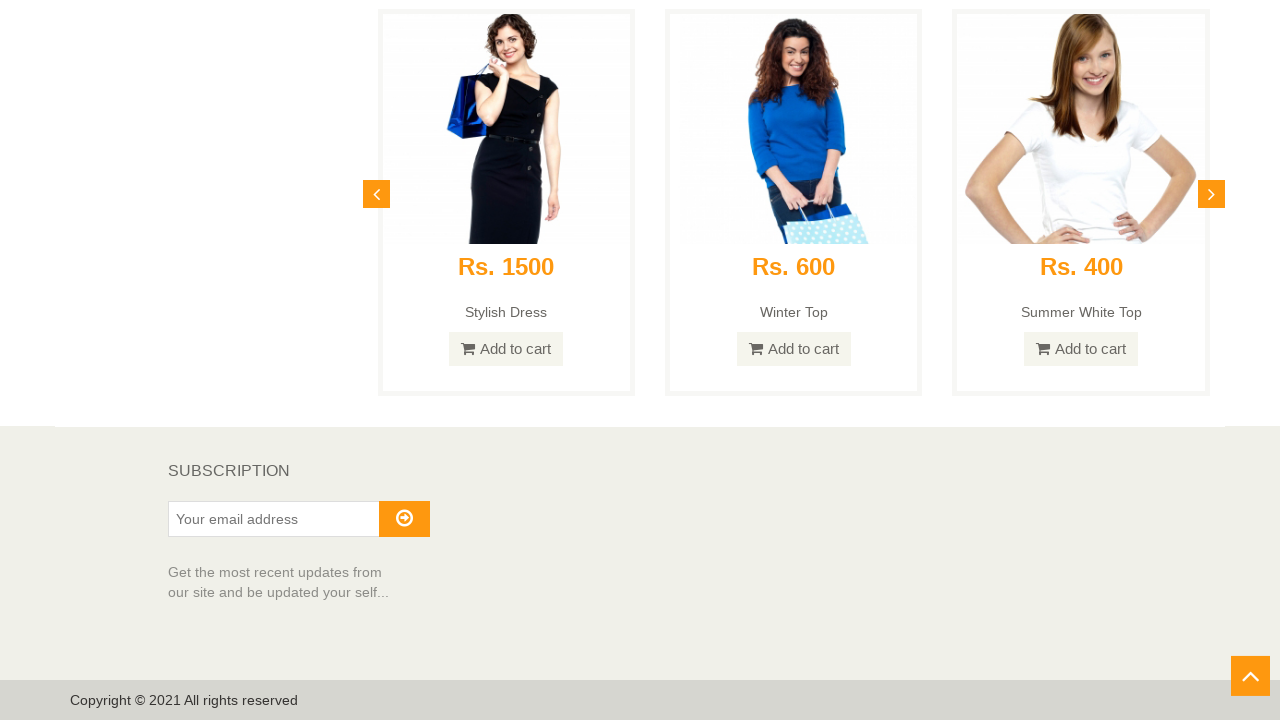

Verified SUBSCRIPTION header is visible
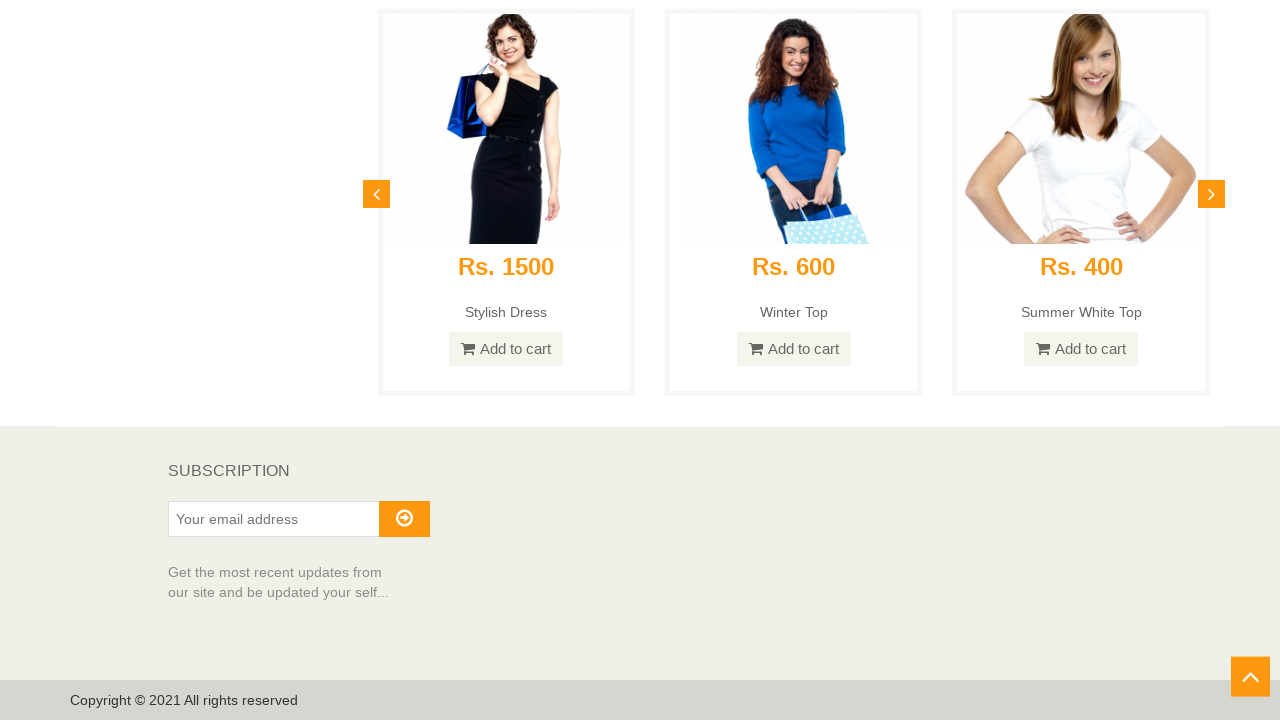

Filled subscription email field with 'subscriber_test_742@example.com' on #susbscribe_email
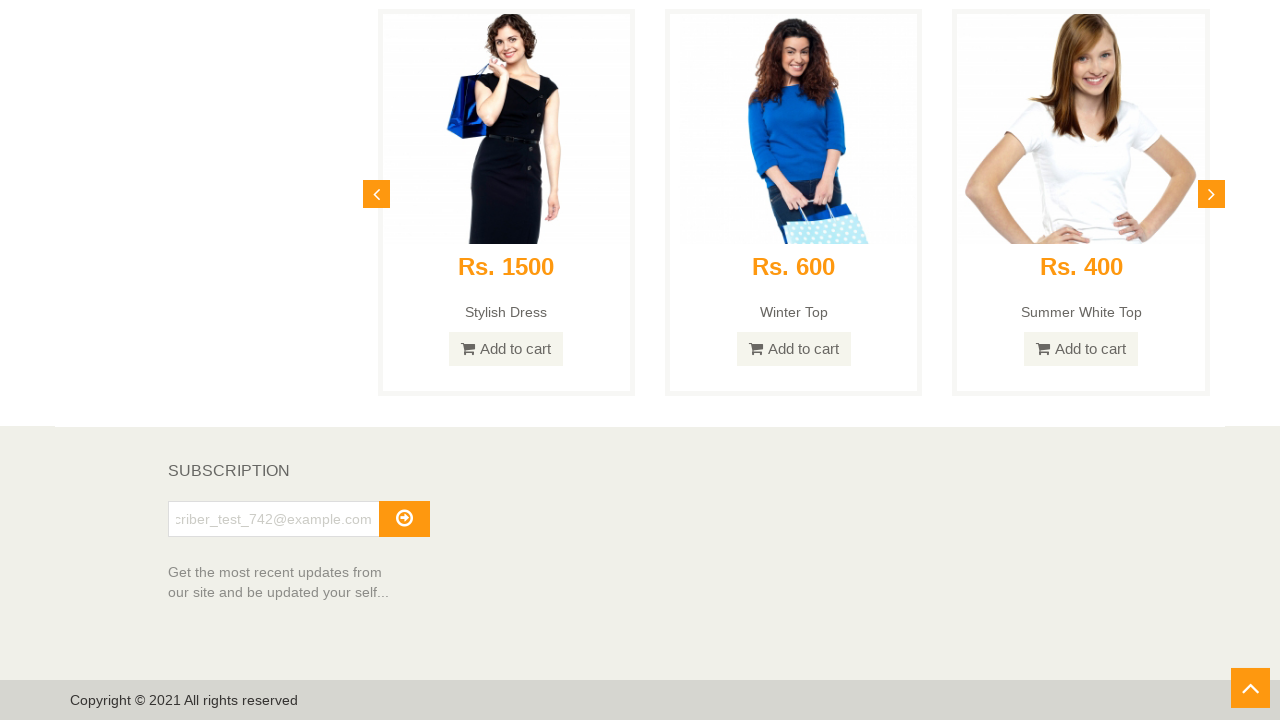

Clicked subscribe button at (404, 519) on #subscribe
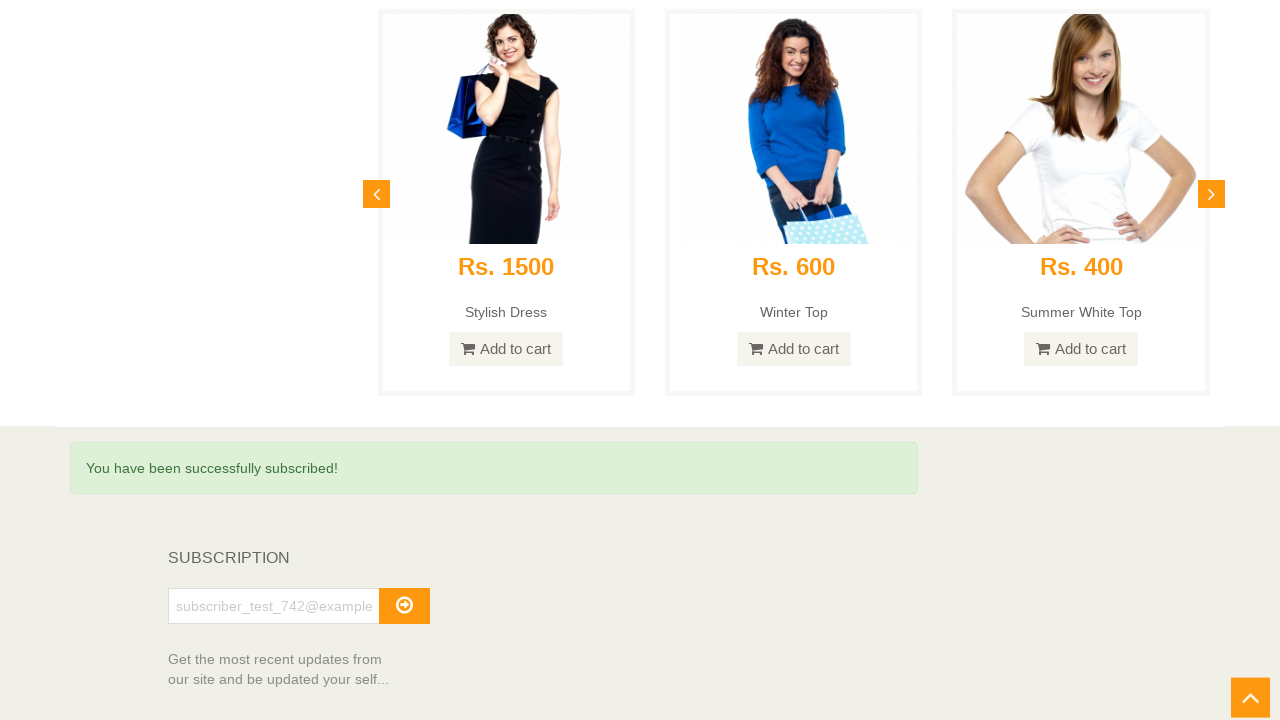

Located success message element
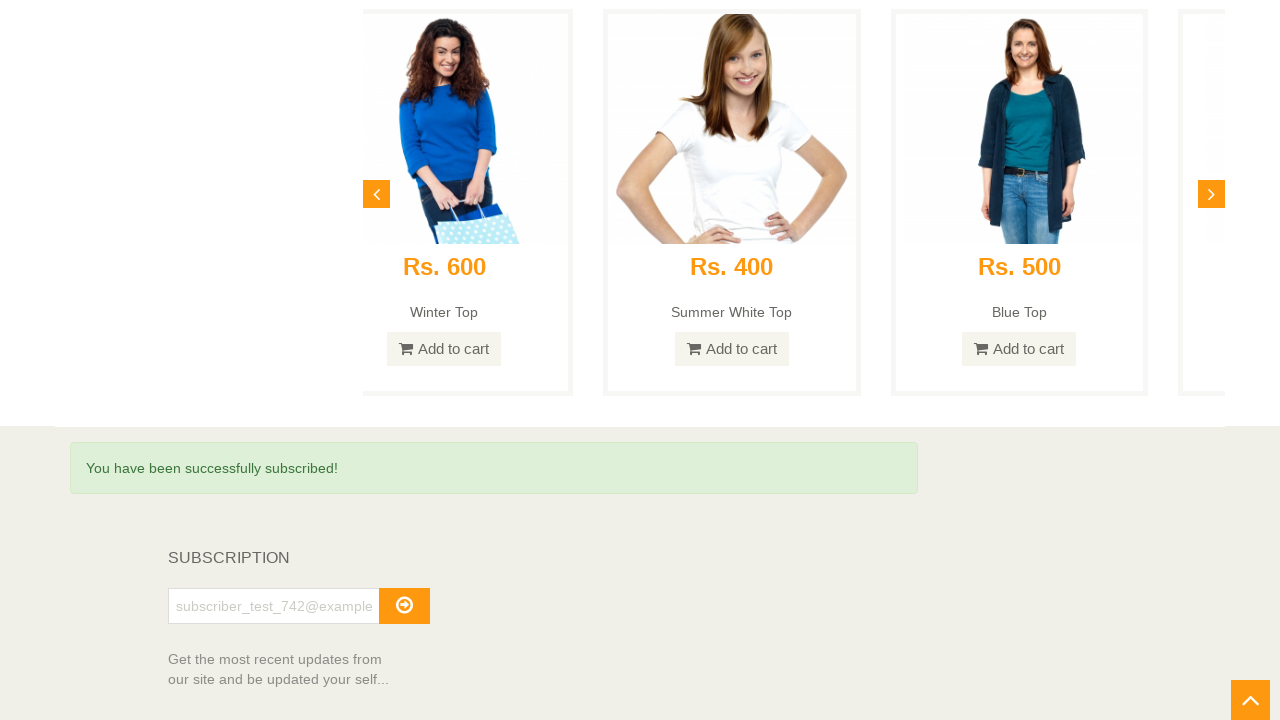

Waited for success message to become visible
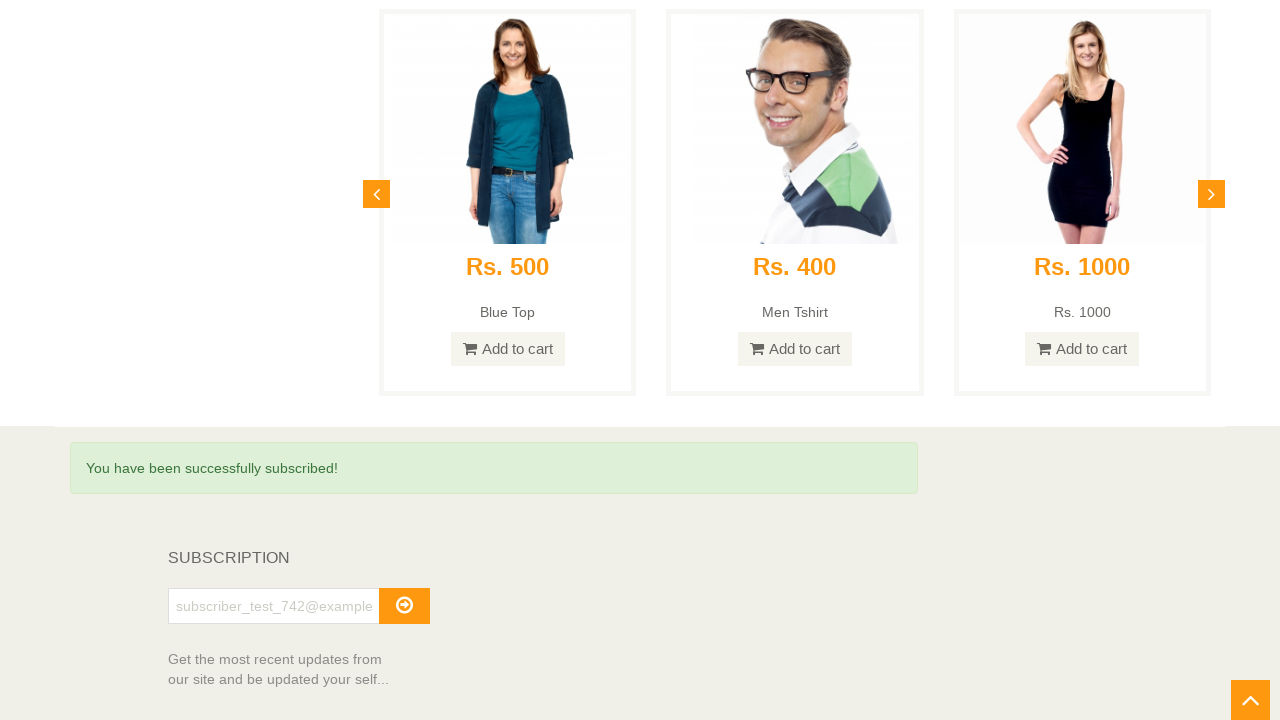

Verified success message 'You have been successfully subscribed!' is visible
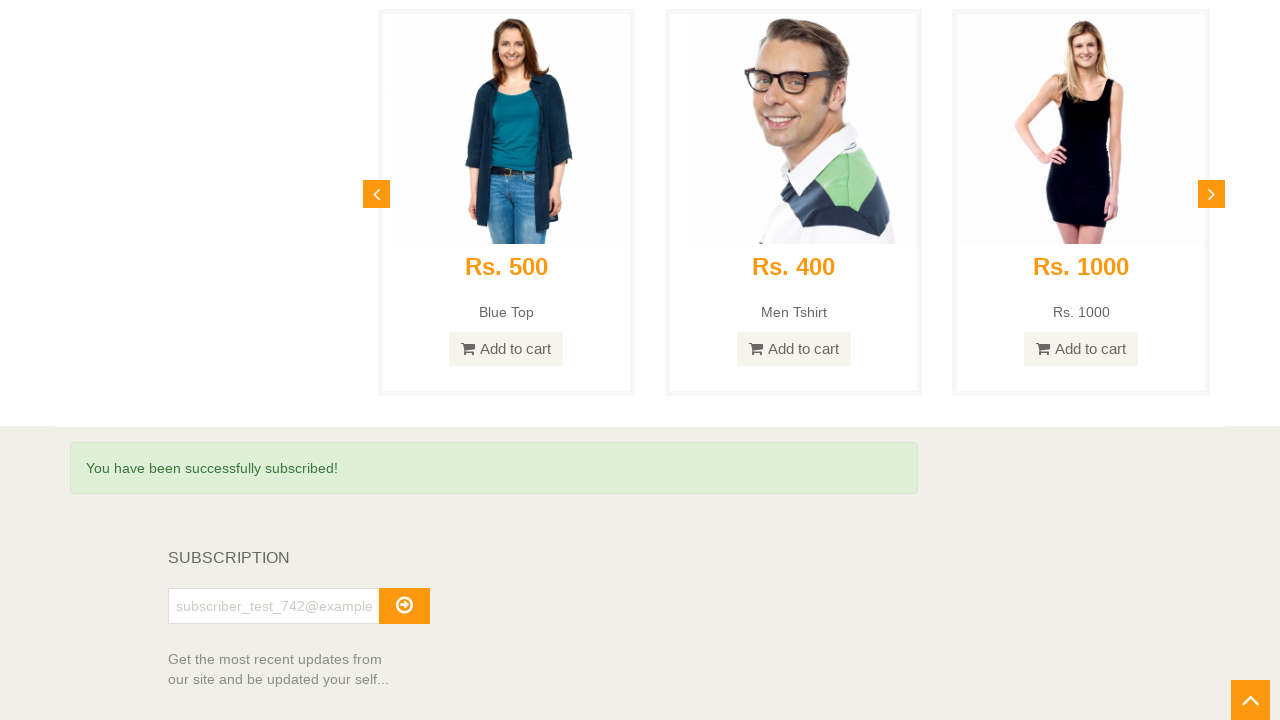

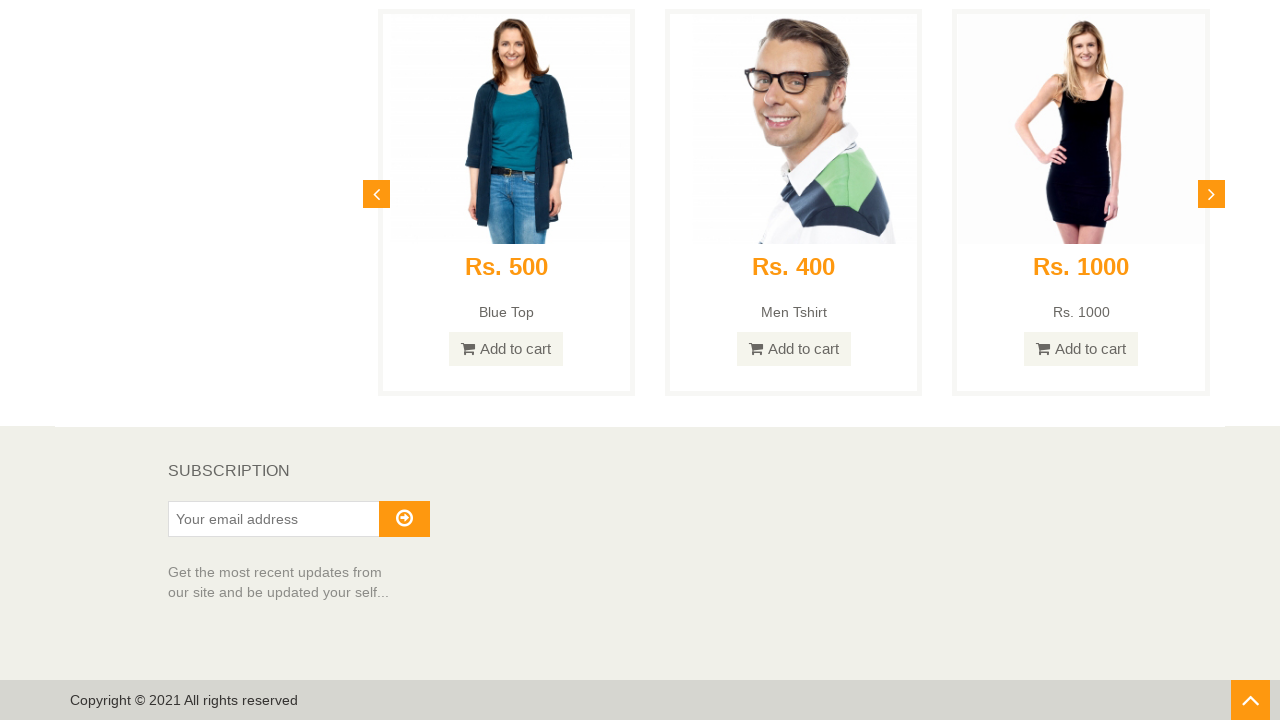